Tests the ALDI US website search functionality by typing a search query into the search input field.

Starting URL: https://new.aldi.us/

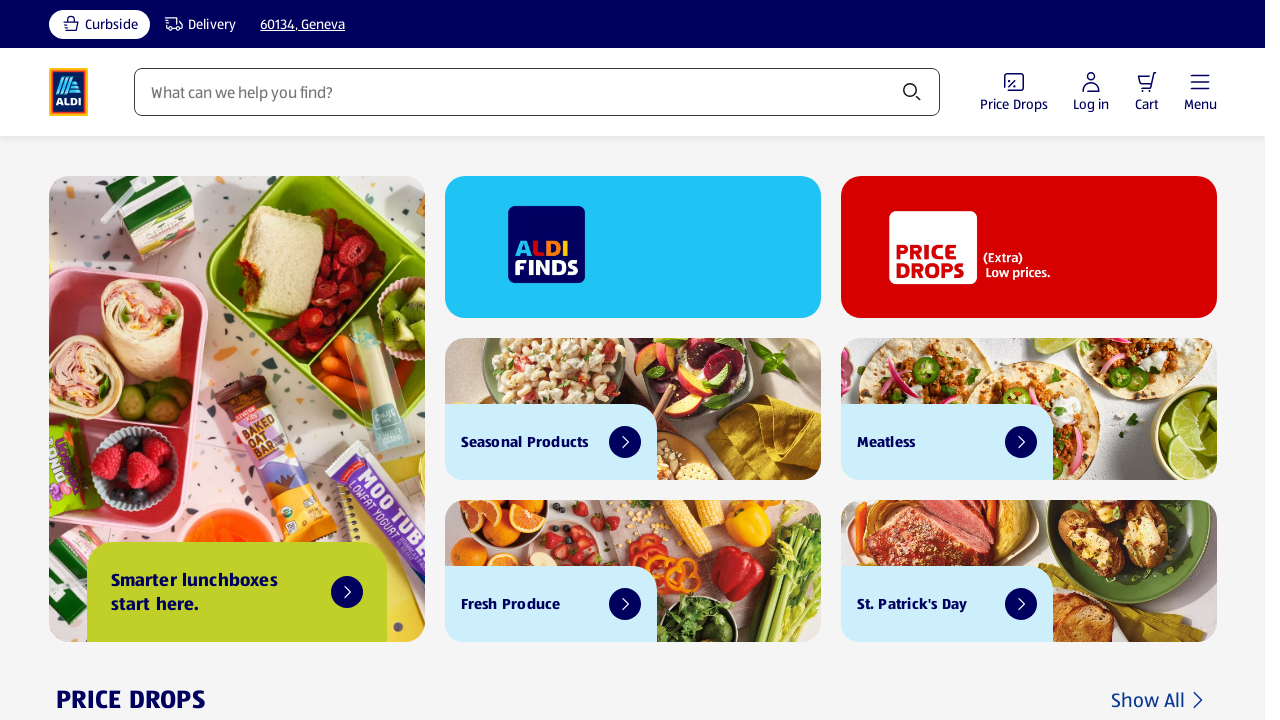

Typed 'apples' into the search input field on ALDI US website on internal:attr=[placeholder="What can we help you find?"i]
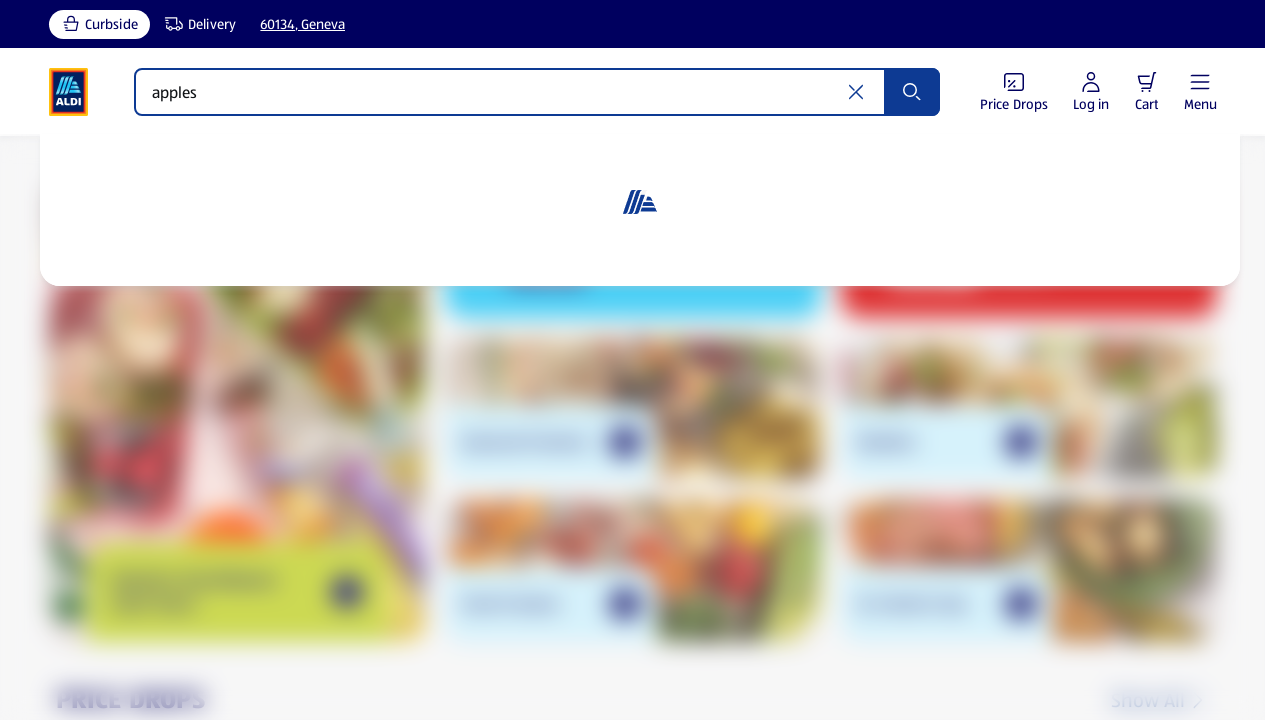

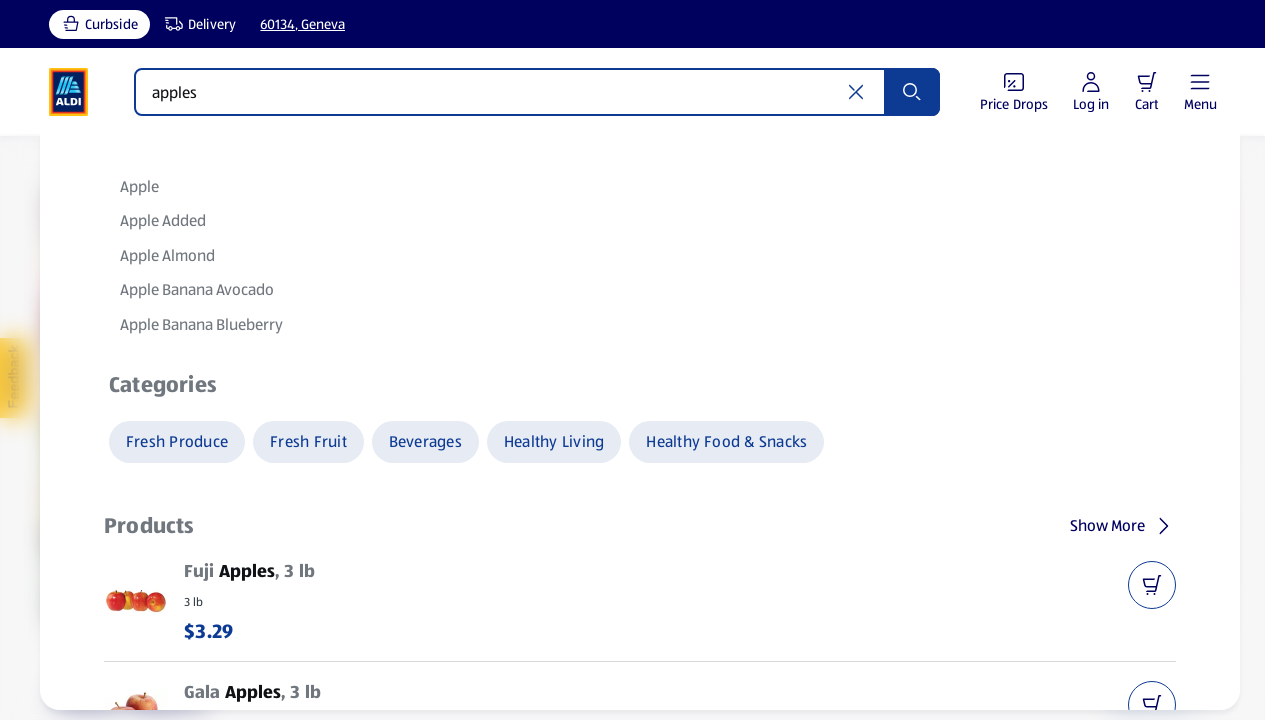